Tests JavaScript alert handling on DemoQA by clicking buttons that trigger different types of alerts (simple alert, confirm dialog, and prompt dialog), verifying text and interacting with each alert type.

Starting URL: https://demoqa.com/

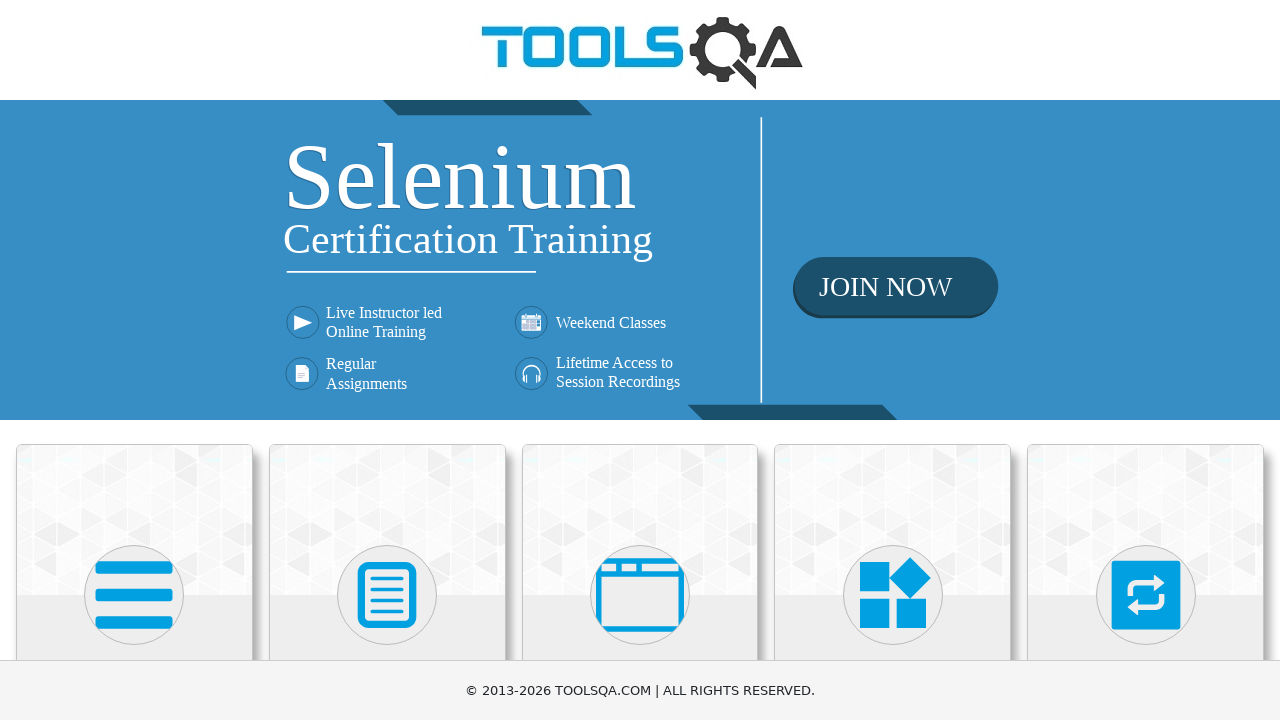

Clicked on 'Alerts, Frame & Windows' card at (640, 360) on xpath=//h5[text()='Alerts, Frame & Windows']
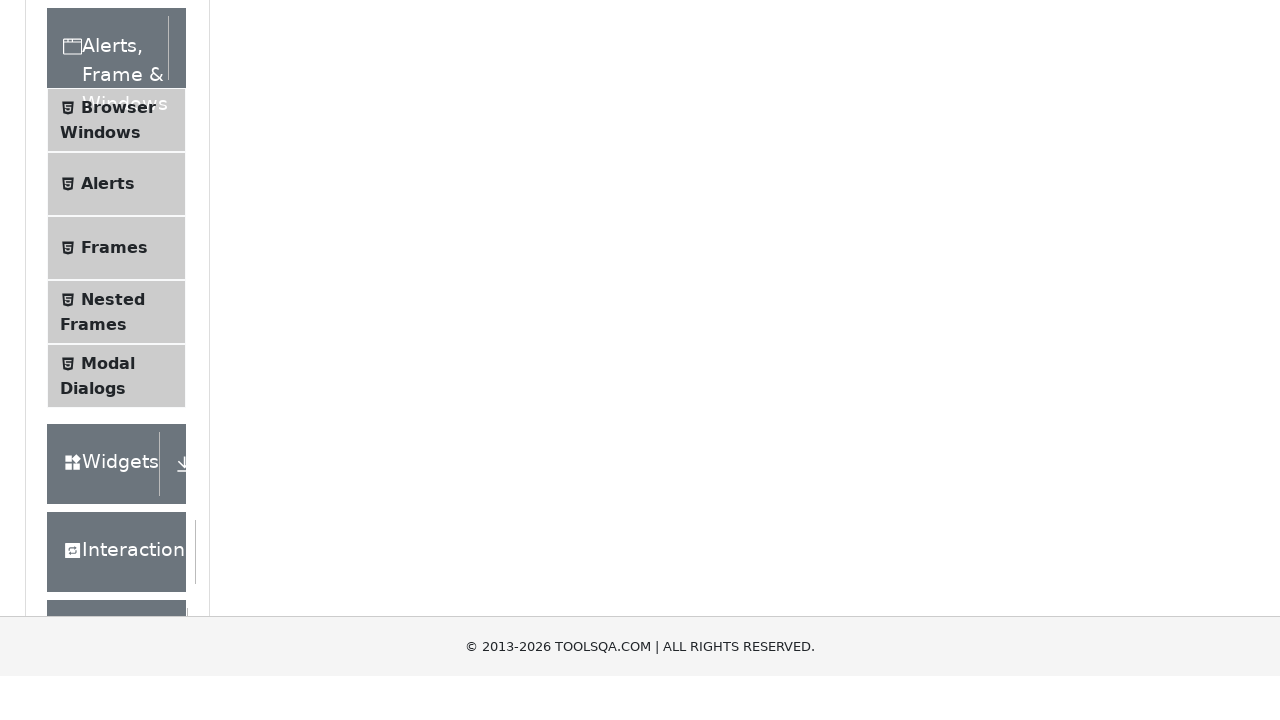

Clicked on 'Alerts' link in the left sidebar at (108, 501) on xpath=//span[text()='Alerts']
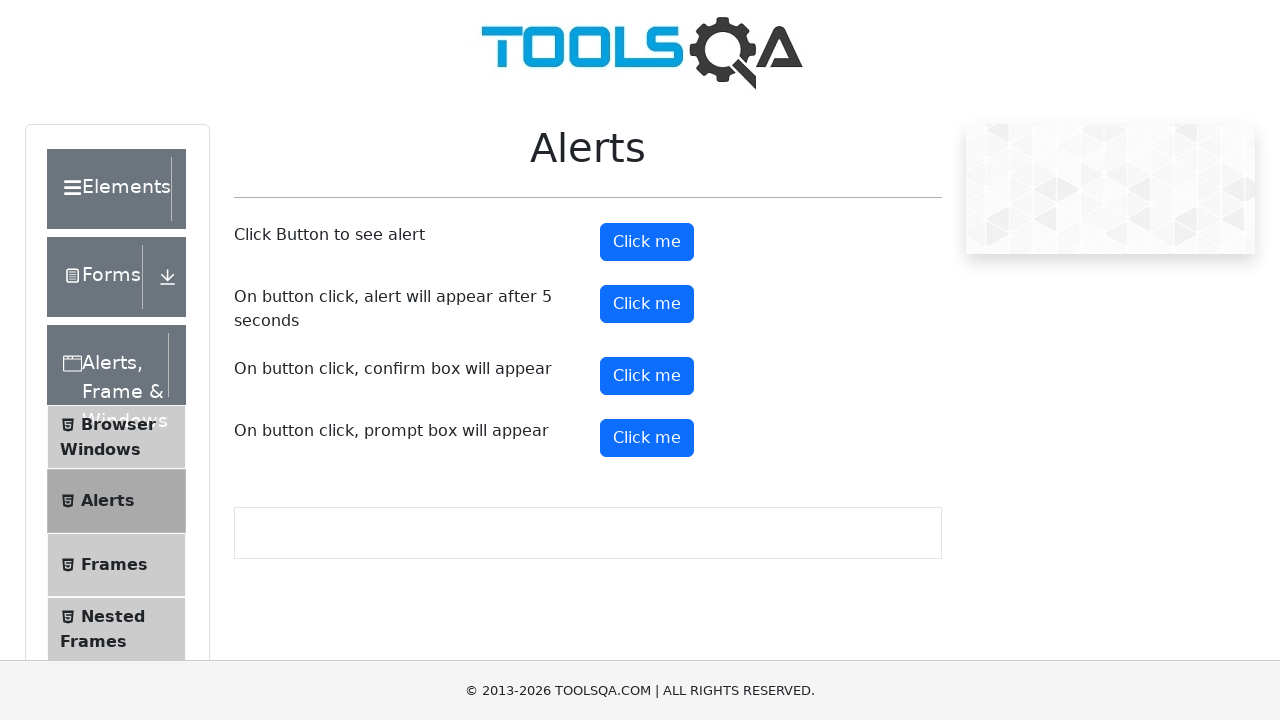

Clicked the first alert button at (647, 242) on #alertButton
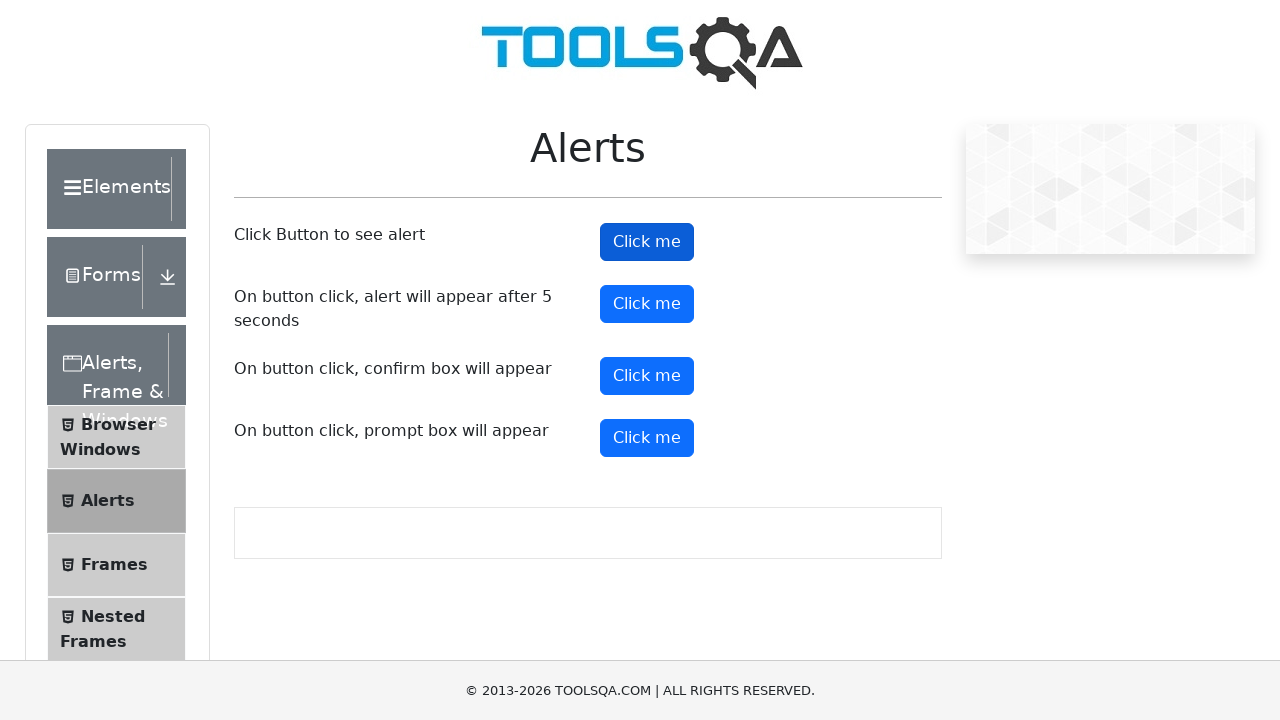

Clicked alert button and accepted simple alert dialog at (647, 242) on #alertButton
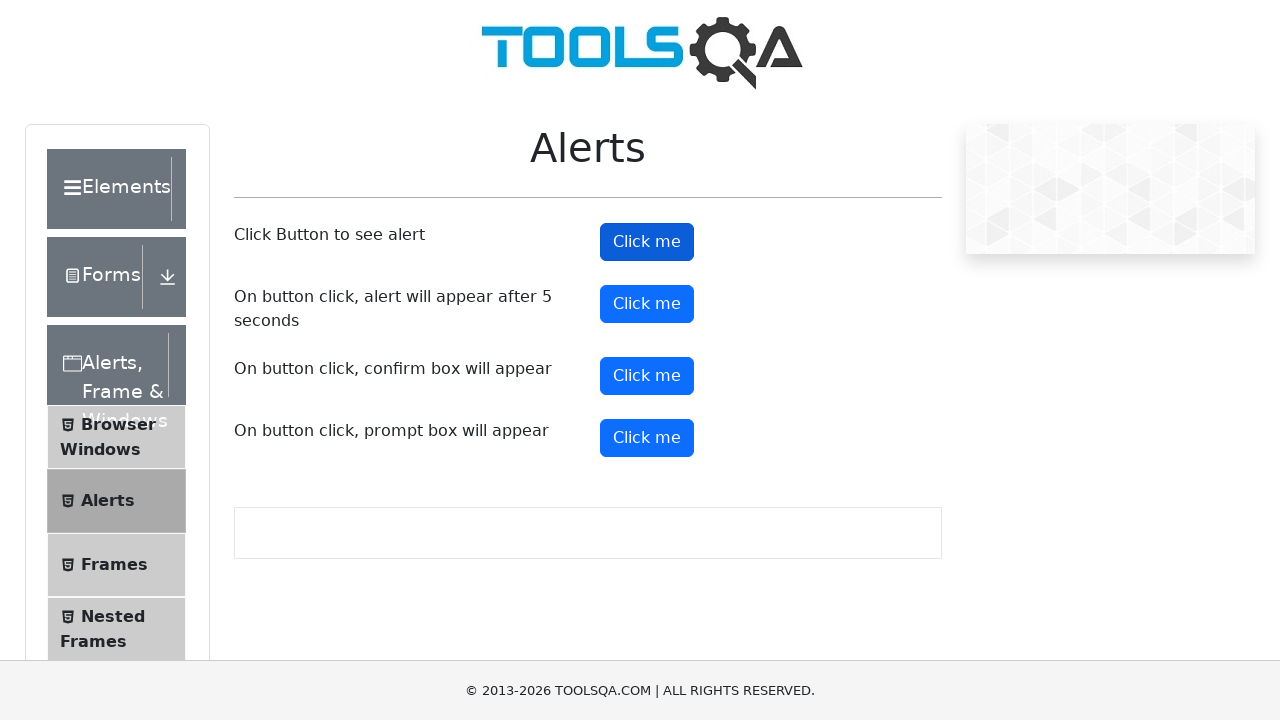

Waited 500ms for dialog handler to process
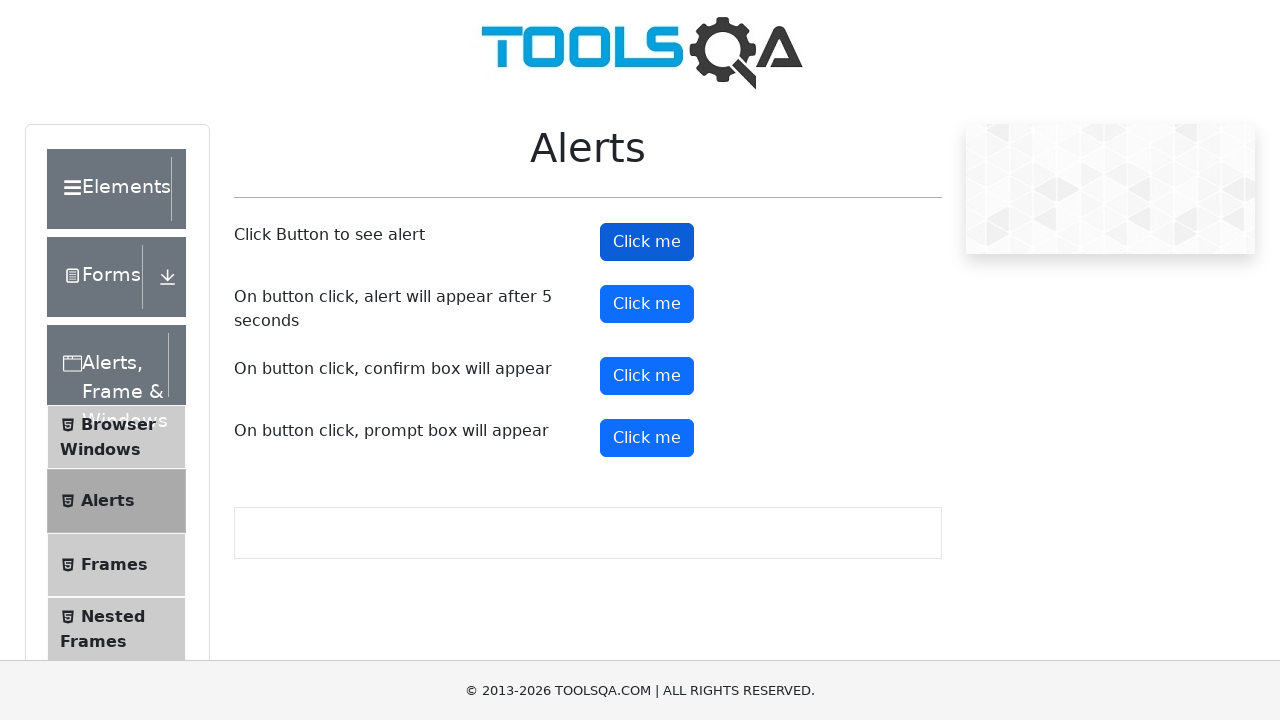

Clicked confirm button and accepted confirm dialog at (647, 376) on #confirmButton
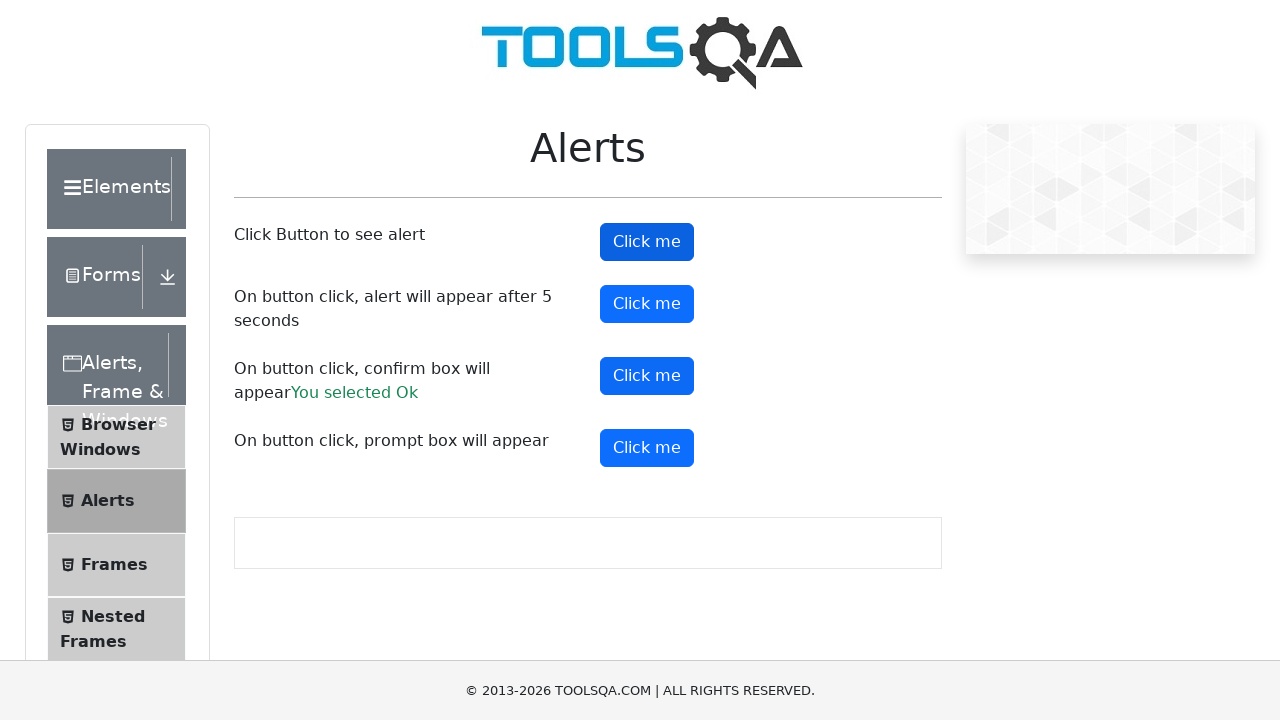

Waited 500ms for confirm dialog to process
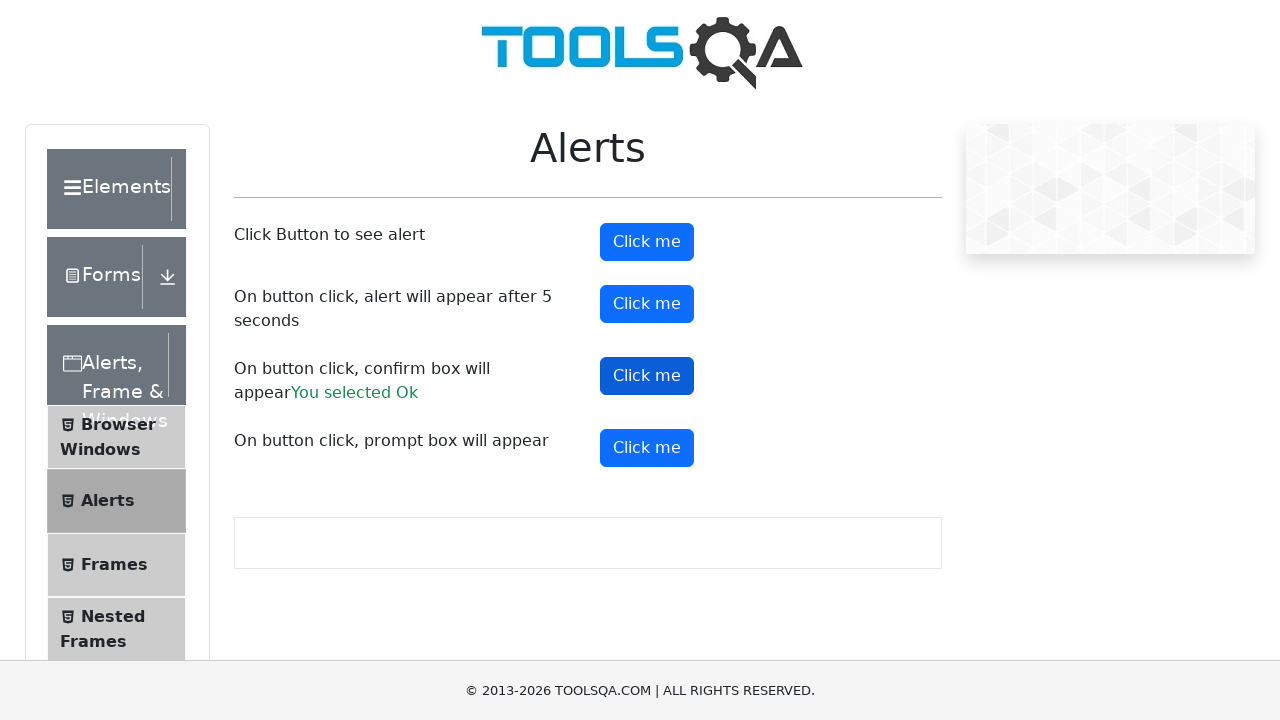

Clicked prompt button and accepted prompt dialog with input 'Albania' at (647, 448) on #promtButton
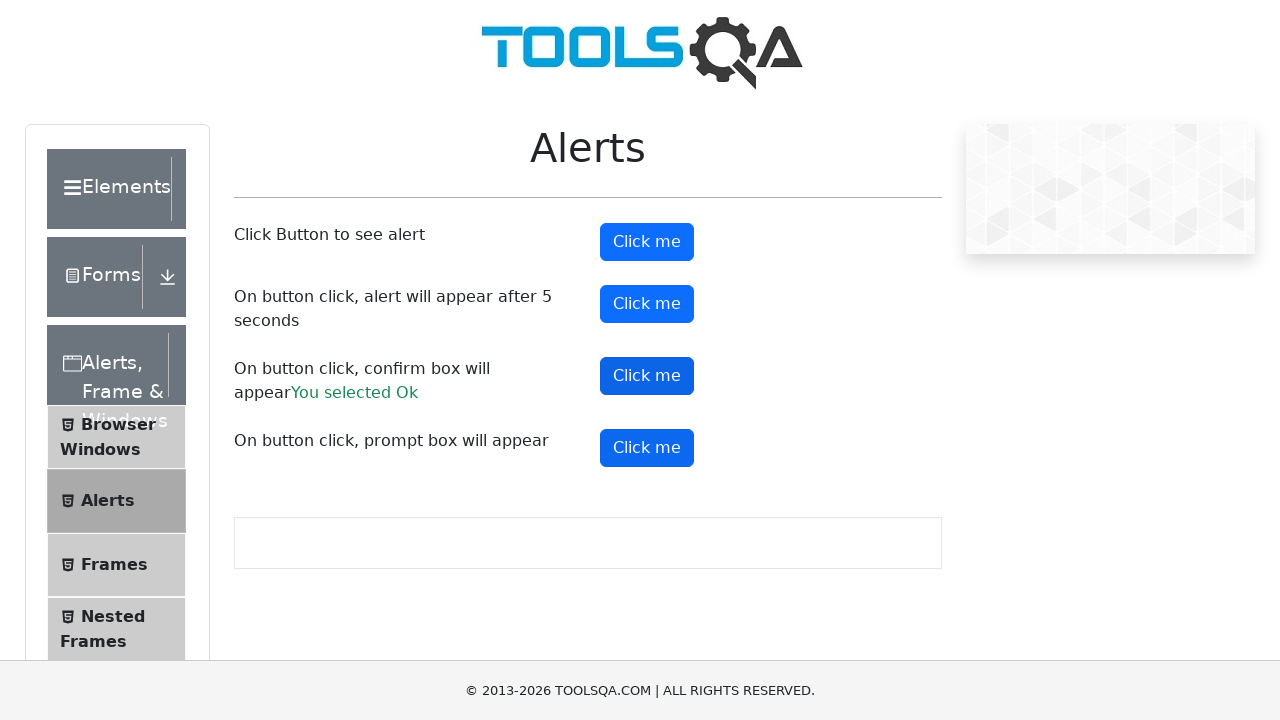

Waited 500ms for prompt dialog to process
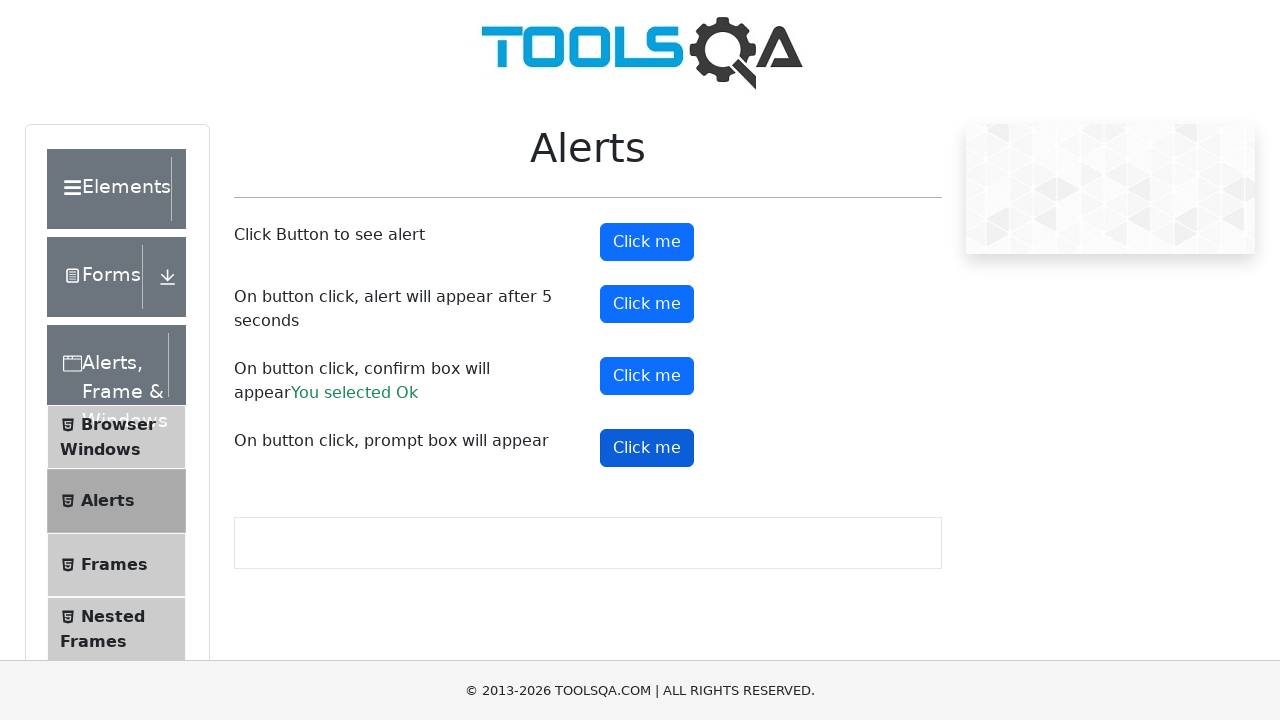

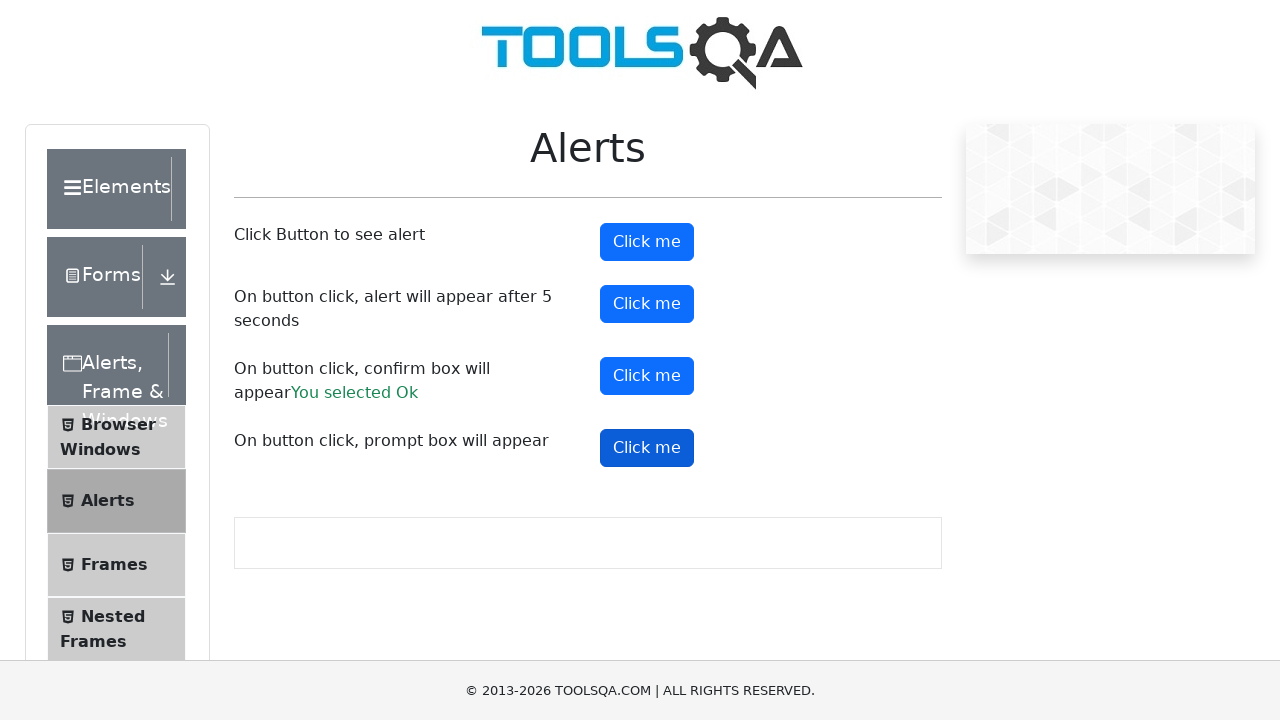